Tests the yearly plan registration flow by navigating to the pricing page, clicking the Yearly tab, then clicking the Register button for Plan 5, and verifying redirection to the registration page.

Starting URL: https://smoothmaths.co.uk/pricing/

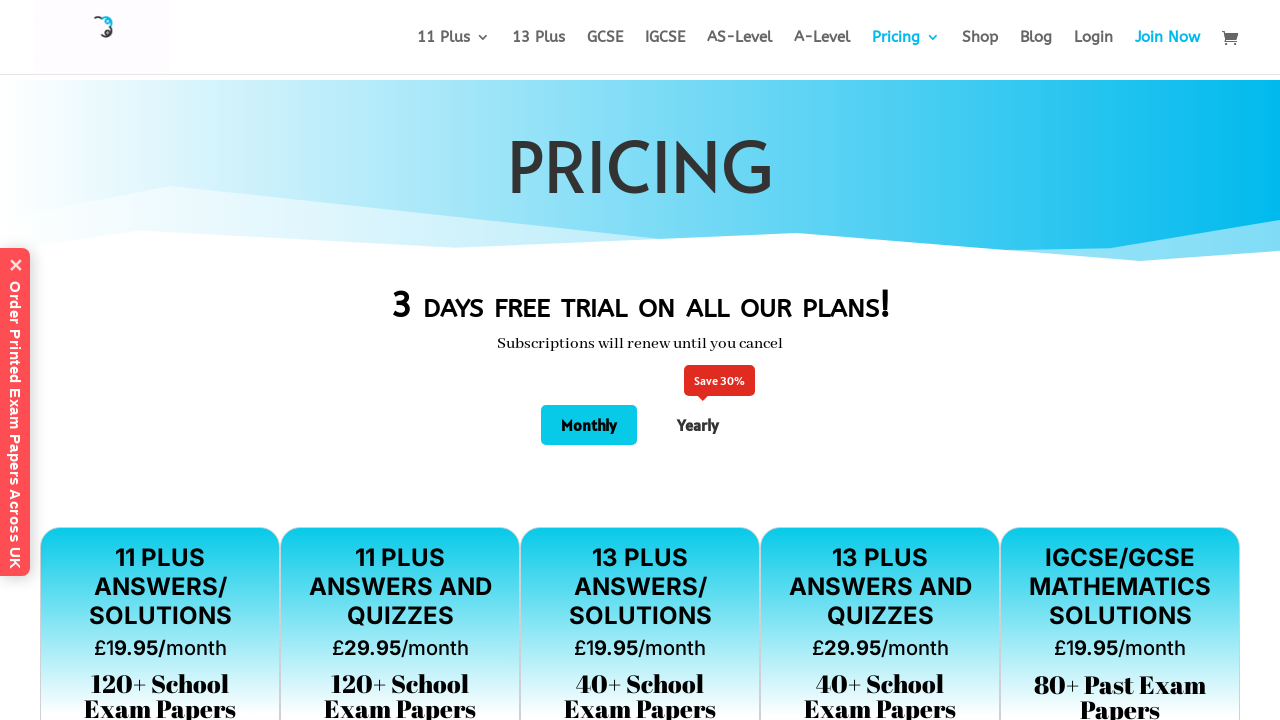

Pricing page loaded and network idle
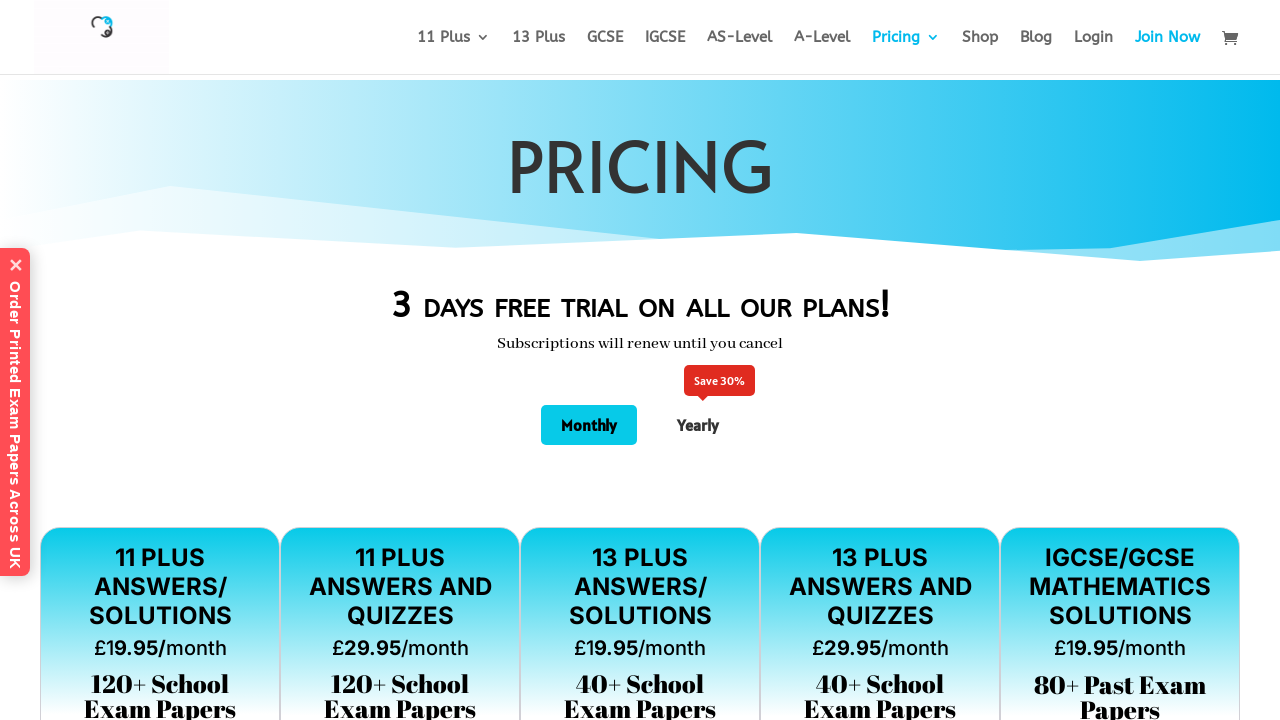

Clicked Yearly tab to switch to yearly pricing plans at (698, 425) on xpath=//span[@class='title' and contains(text(),'Yearly')]
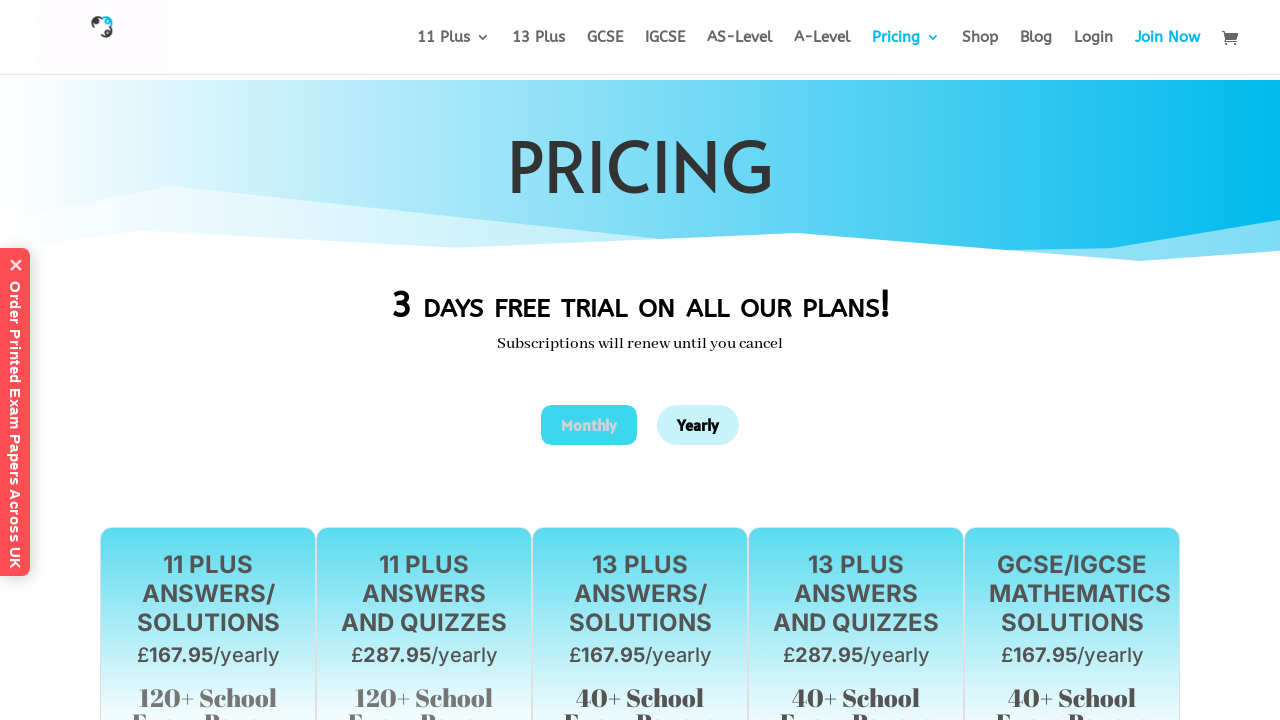

Waited 2 seconds for page update after clicking Yearly tab
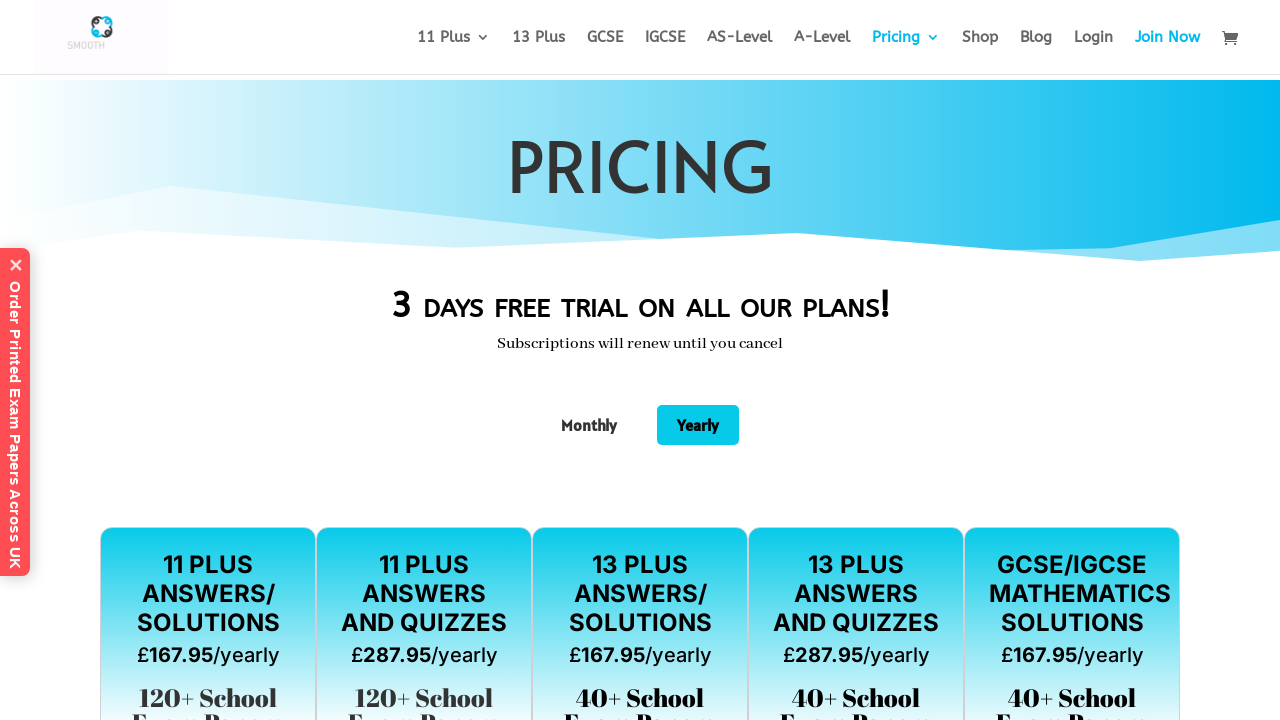

Yearly tab confirmed visible
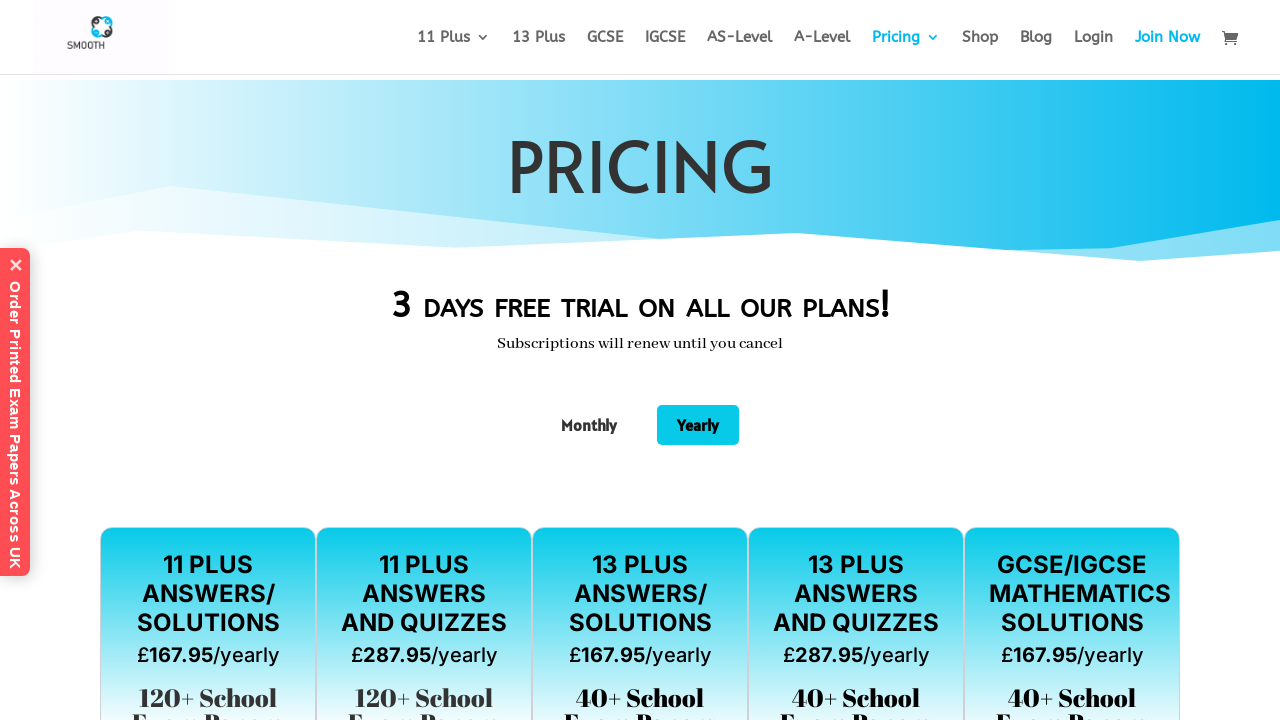

Clicked Register button for Plan 5 (yearly) at (1072, 360) on (//a[contains(text(),'Register') and contains(@href, 'yearly')])[5]
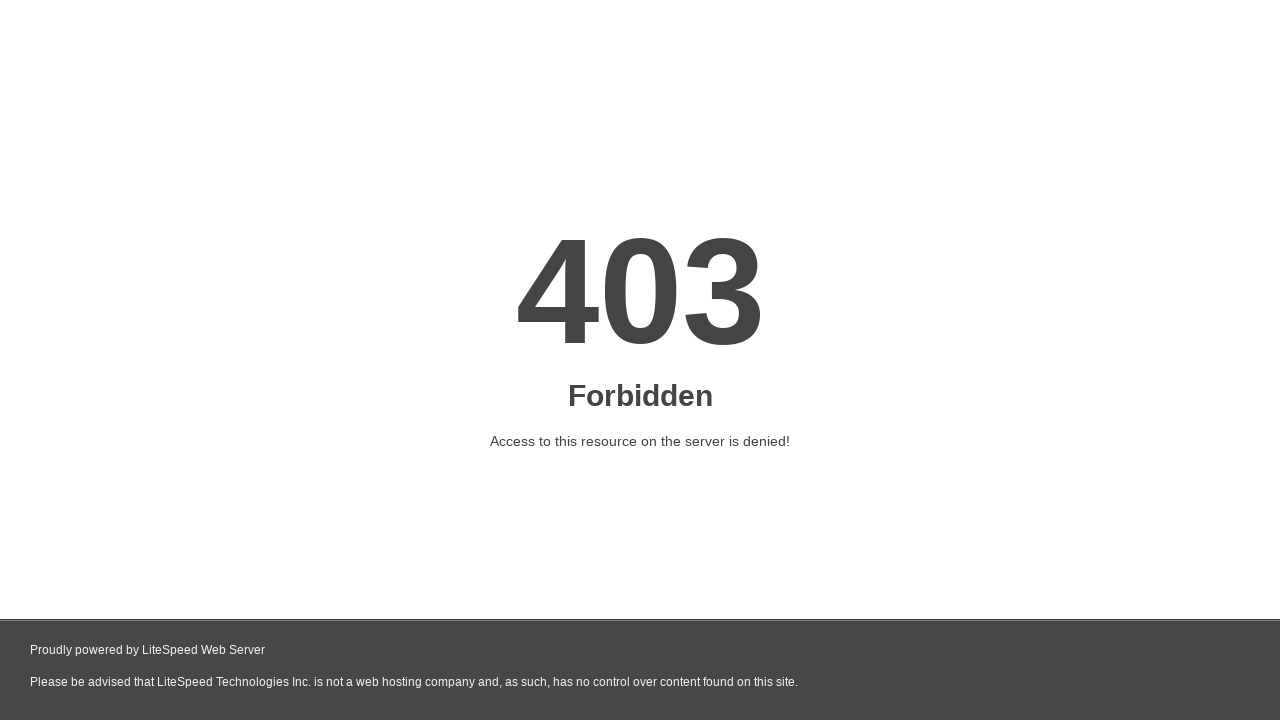

Successfully redirected to registration page for yearly plan
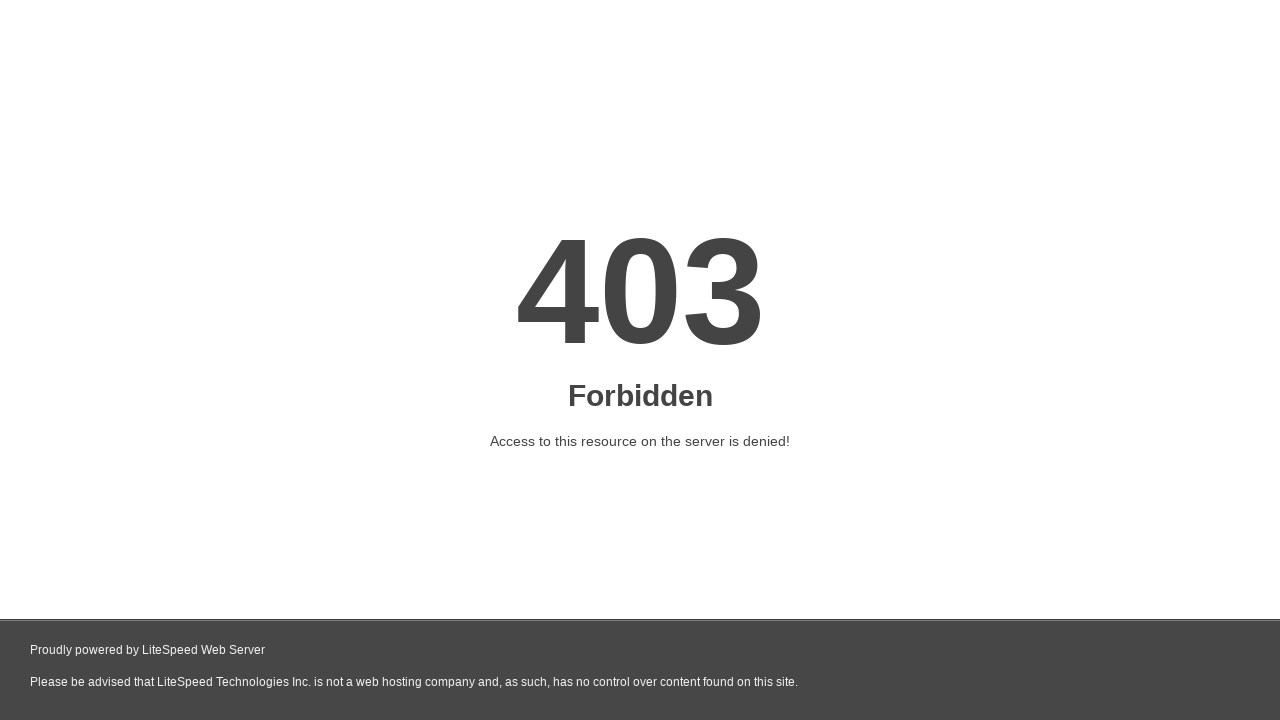

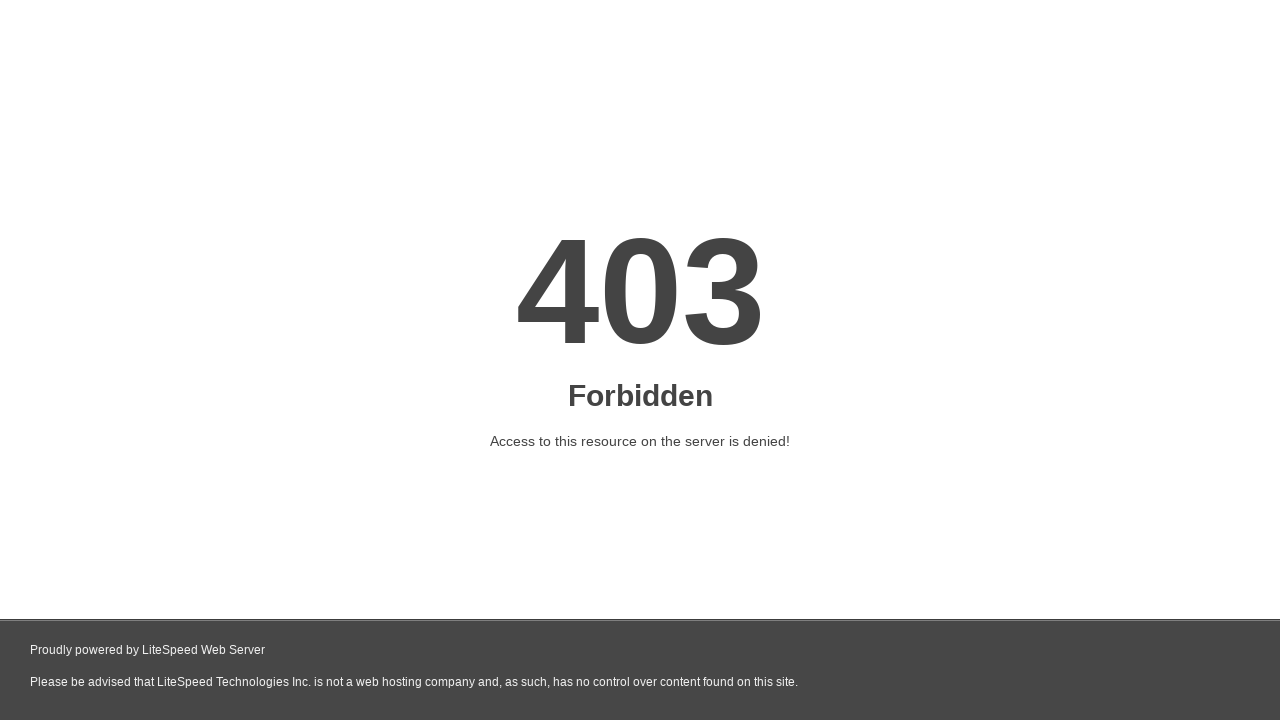